Automates a complete flight booking process by selecting departure and arrival cities, choosing a flight, and filling in passenger and payment details

Starting URL: https://blazedemo.com/

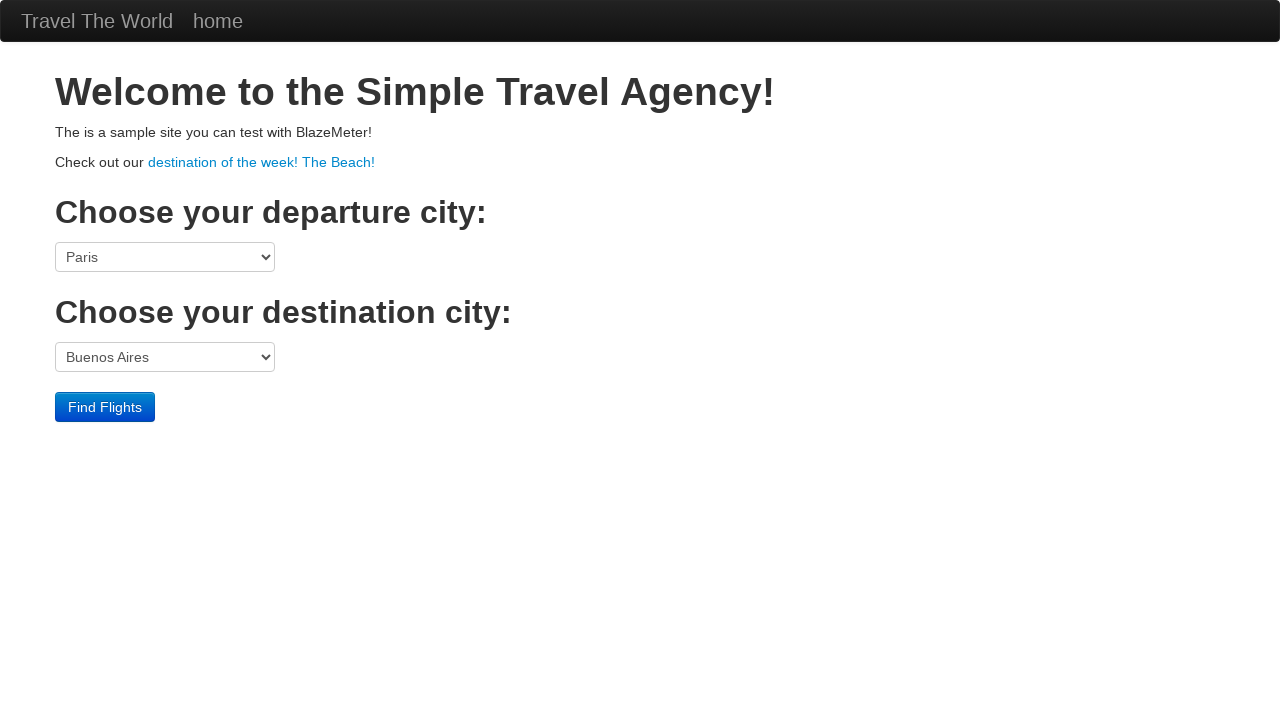

Clicked departure city dropdown at (165, 257) on select[name='fromPort']
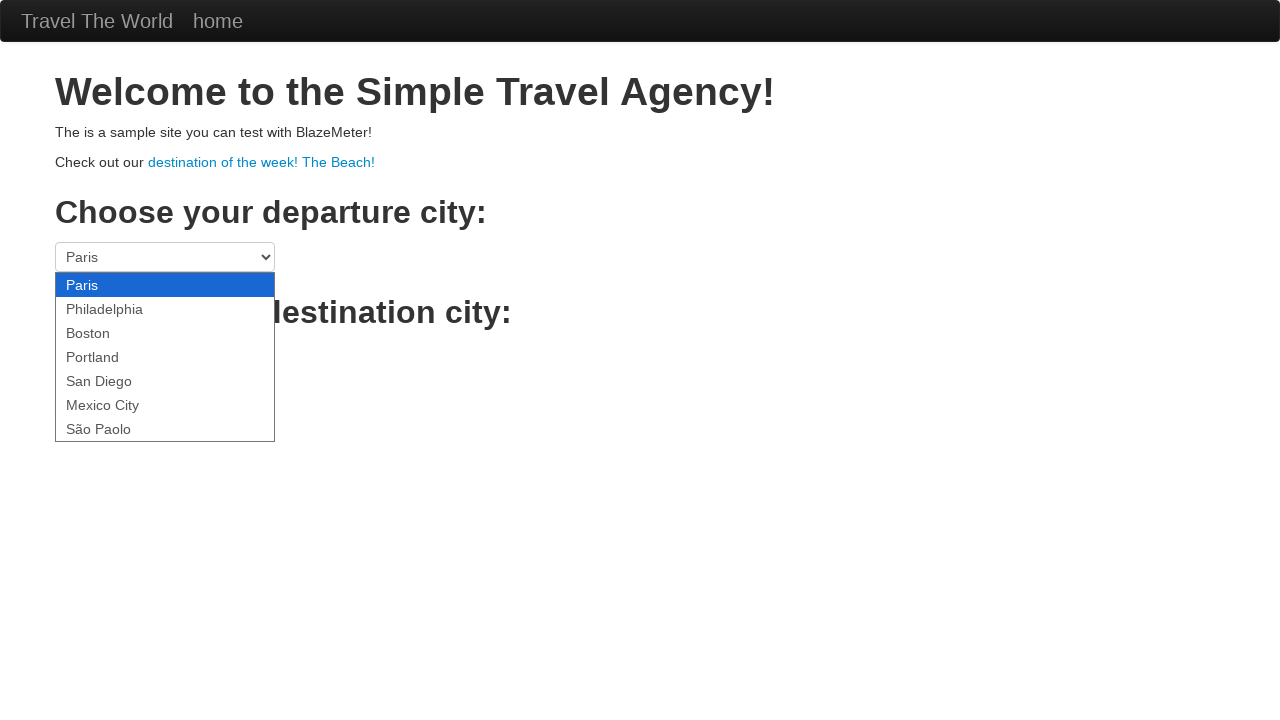

Selected Boston as departure city on select[name='fromPort']
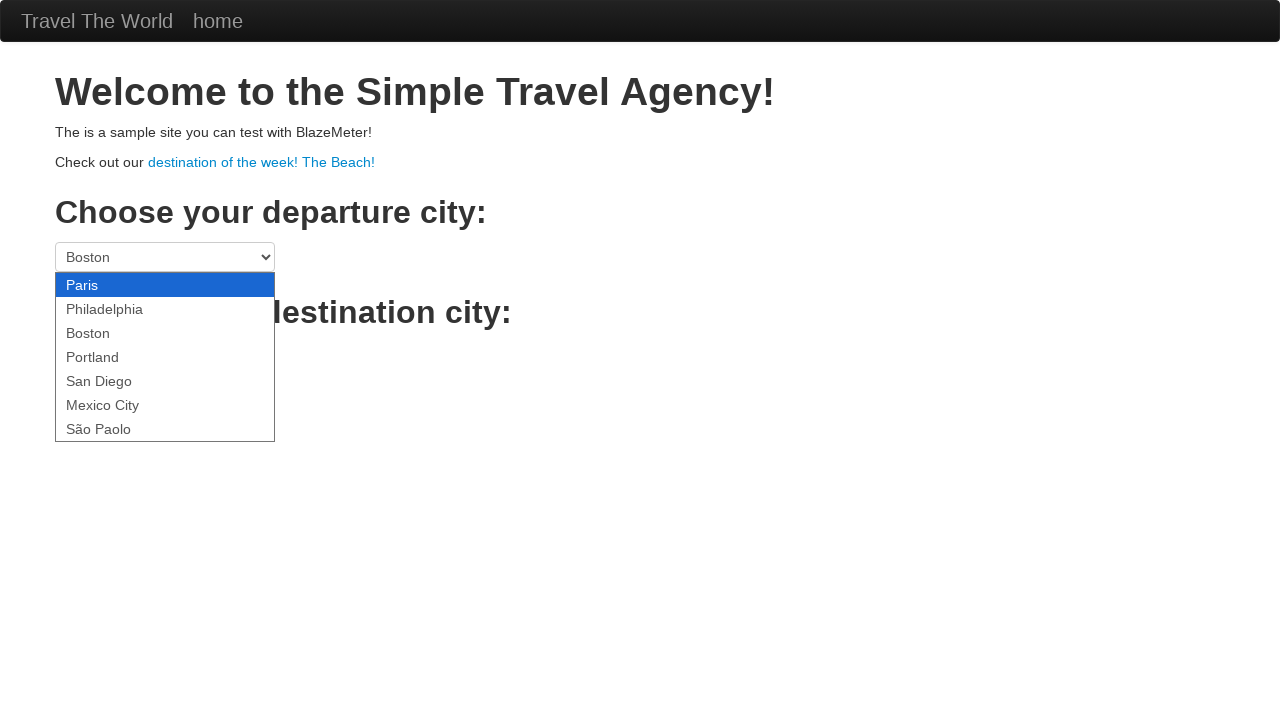

Clicked destination city dropdown at (165, 357) on select[name='toPort']
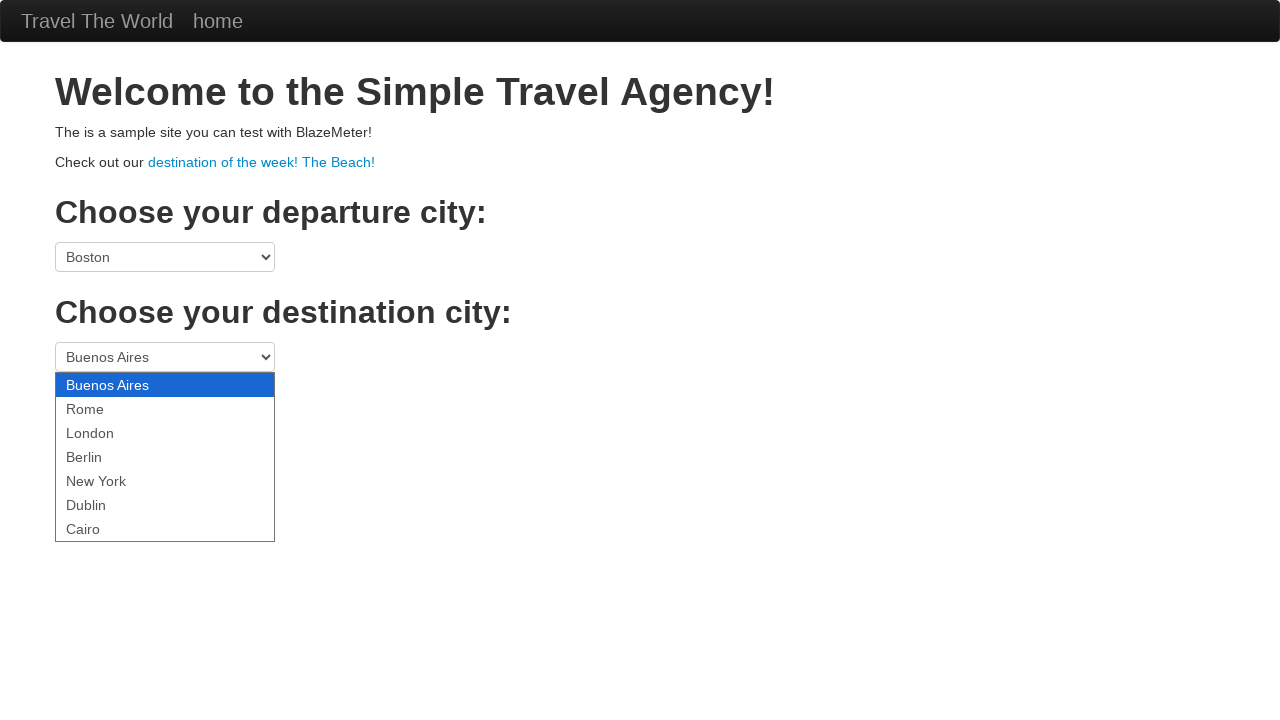

Selected London as destination city on select[name='toPort']
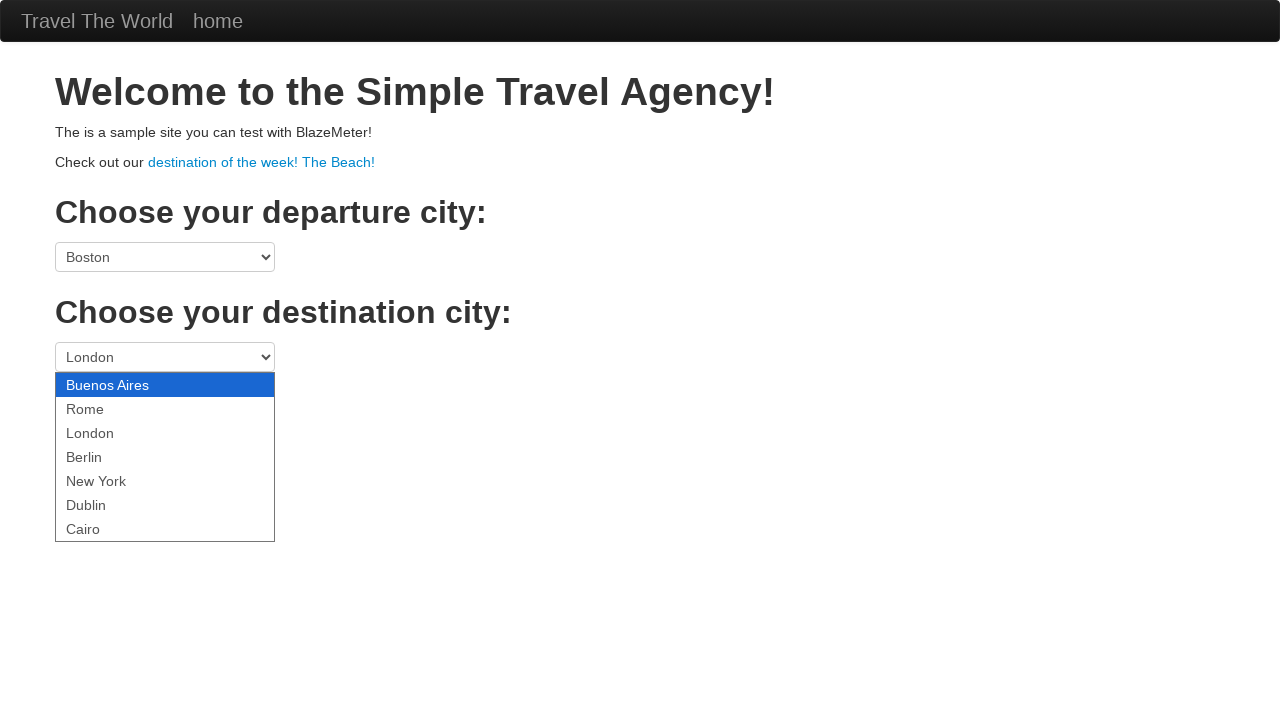

Clicked search button to find flights at (105, 407) on .btn-primary
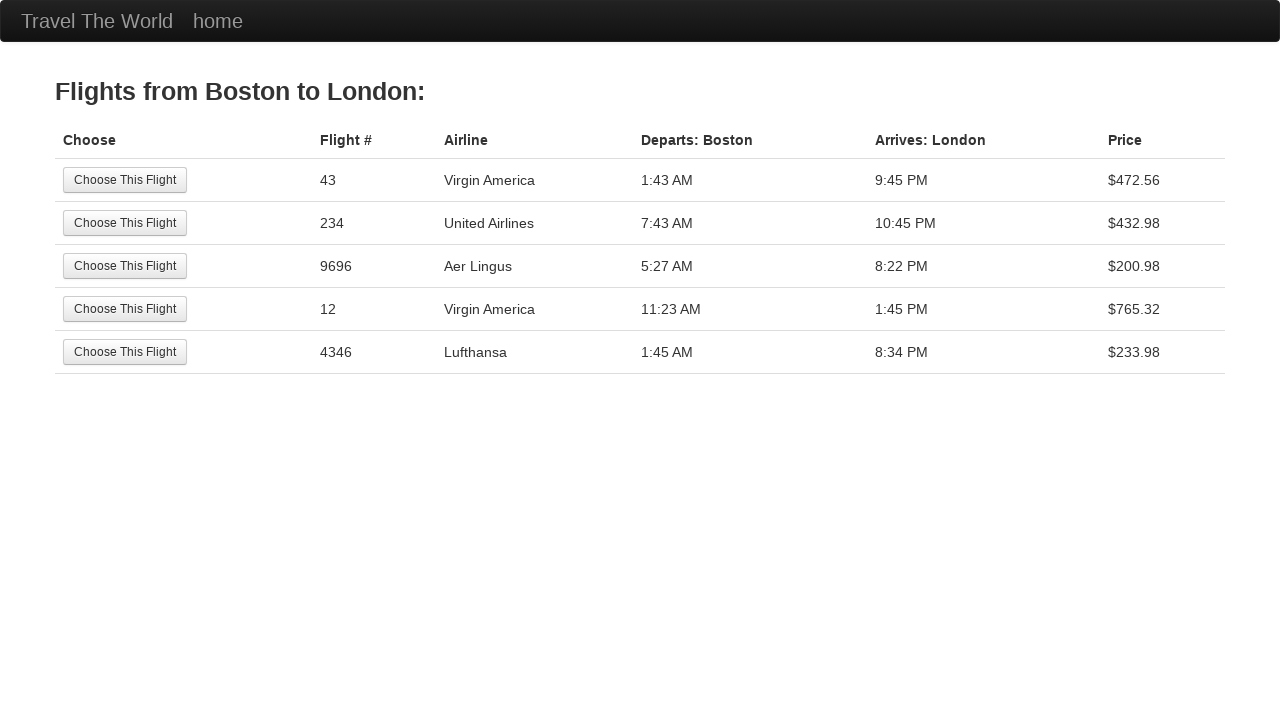

Selected the first available flight at (125, 180) on tr:nth-child(1) .btn
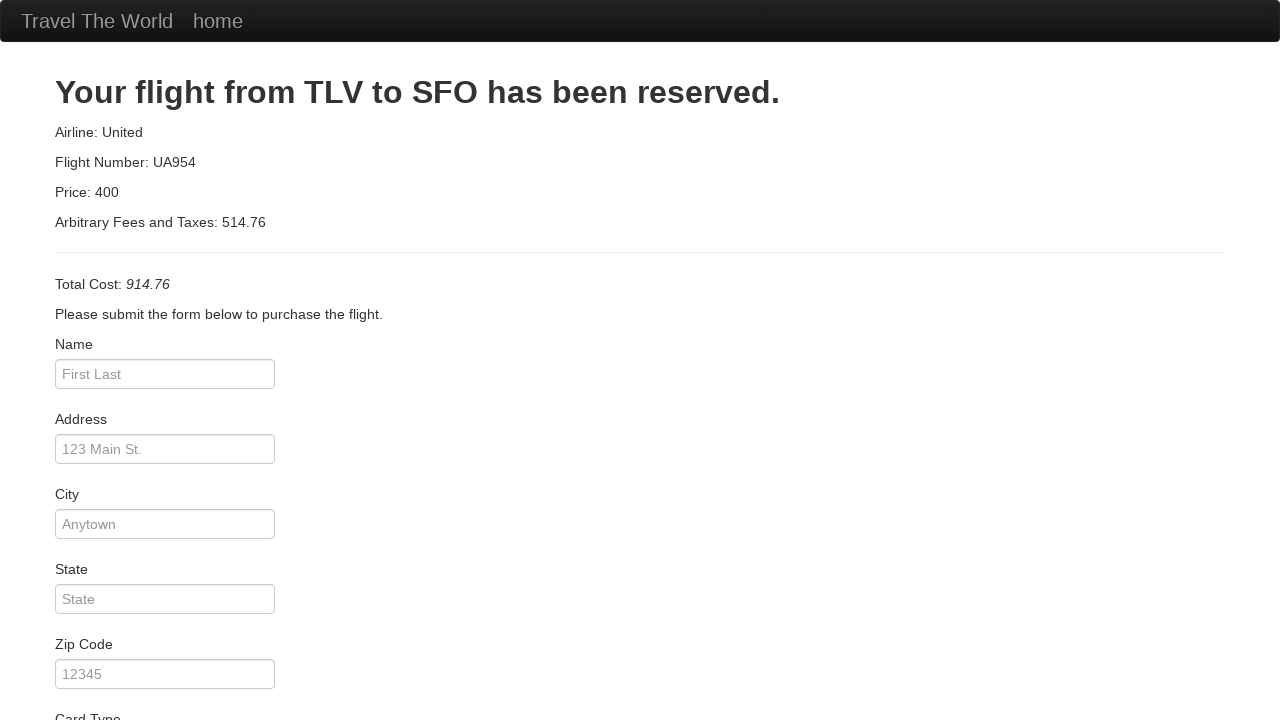

Clicked passenger name field at (165, 374) on #inputName
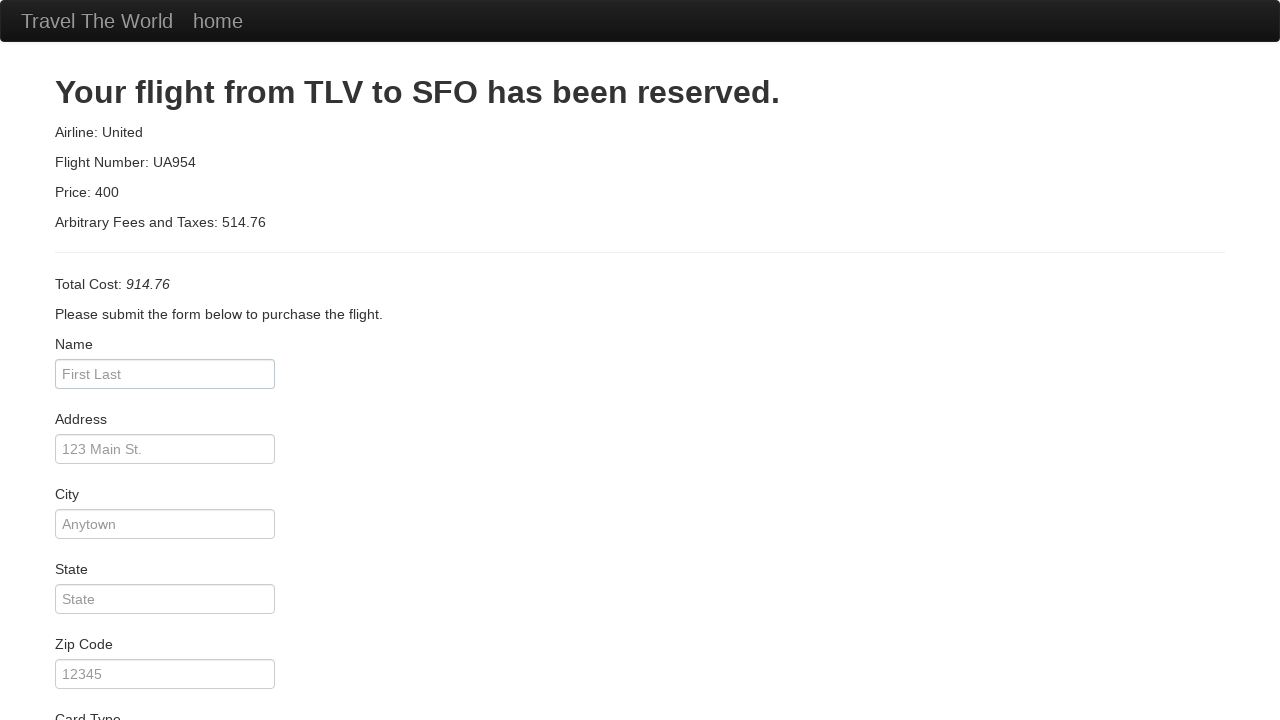

Entered passenger name 'Hugo' on #inputName
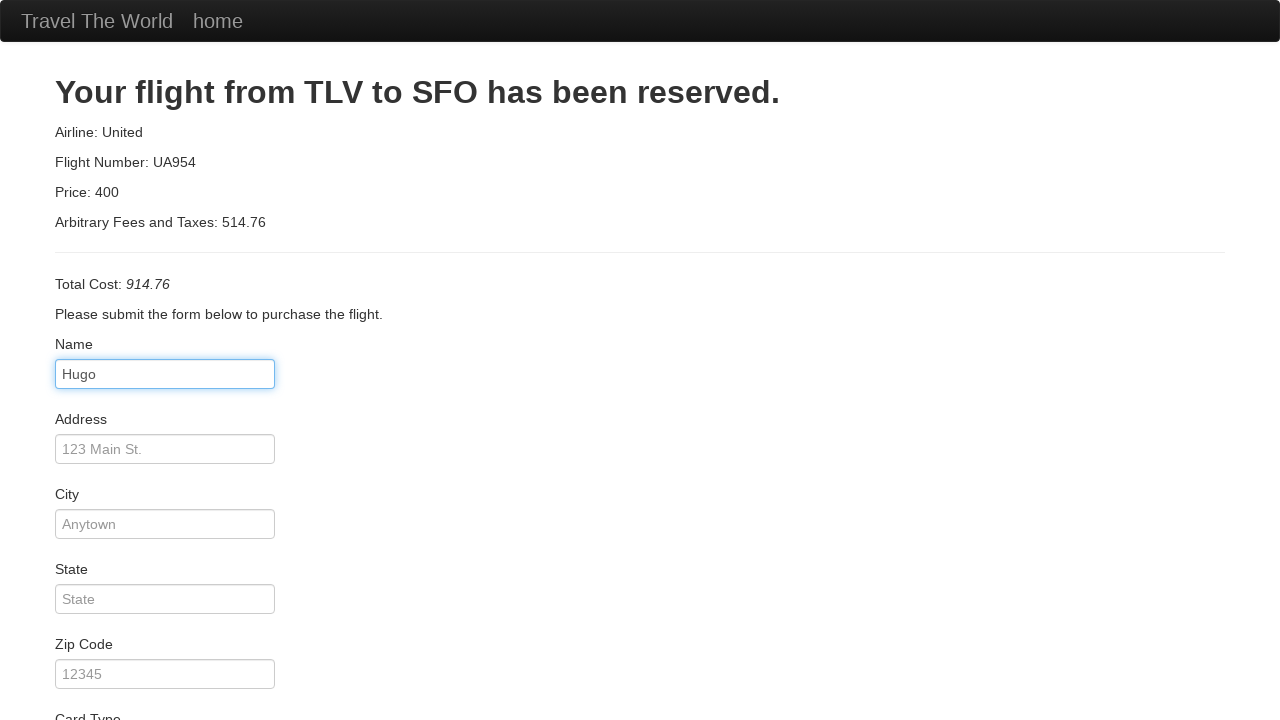

Clicked address field at (165, 449) on #address
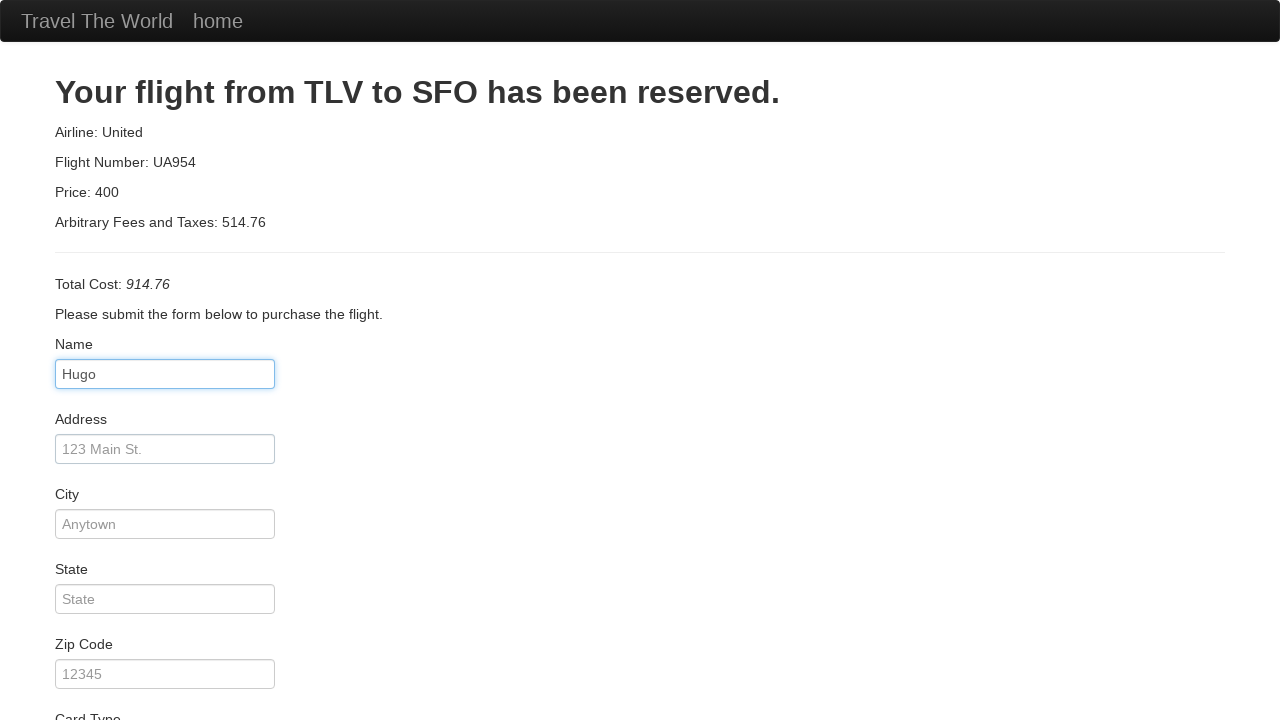

Entered passenger address 'Rua da Liberdade 123' on #address
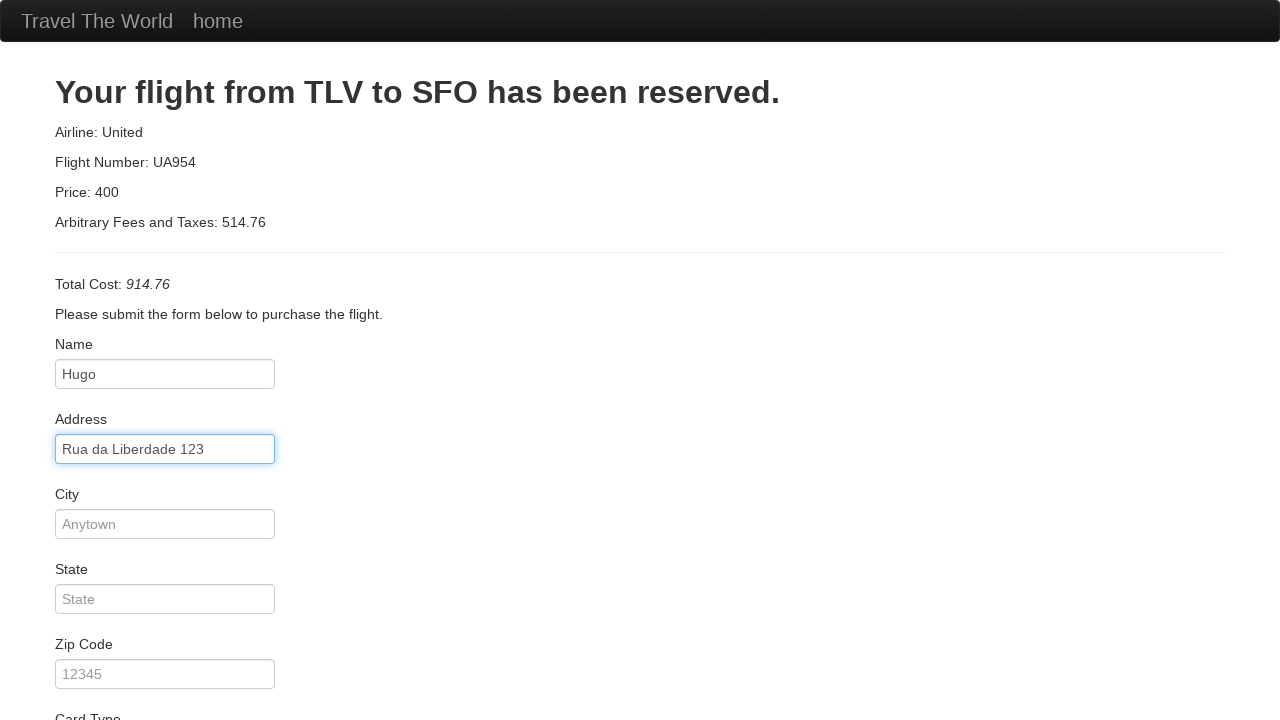

Clicked city field at (165, 524) on #city
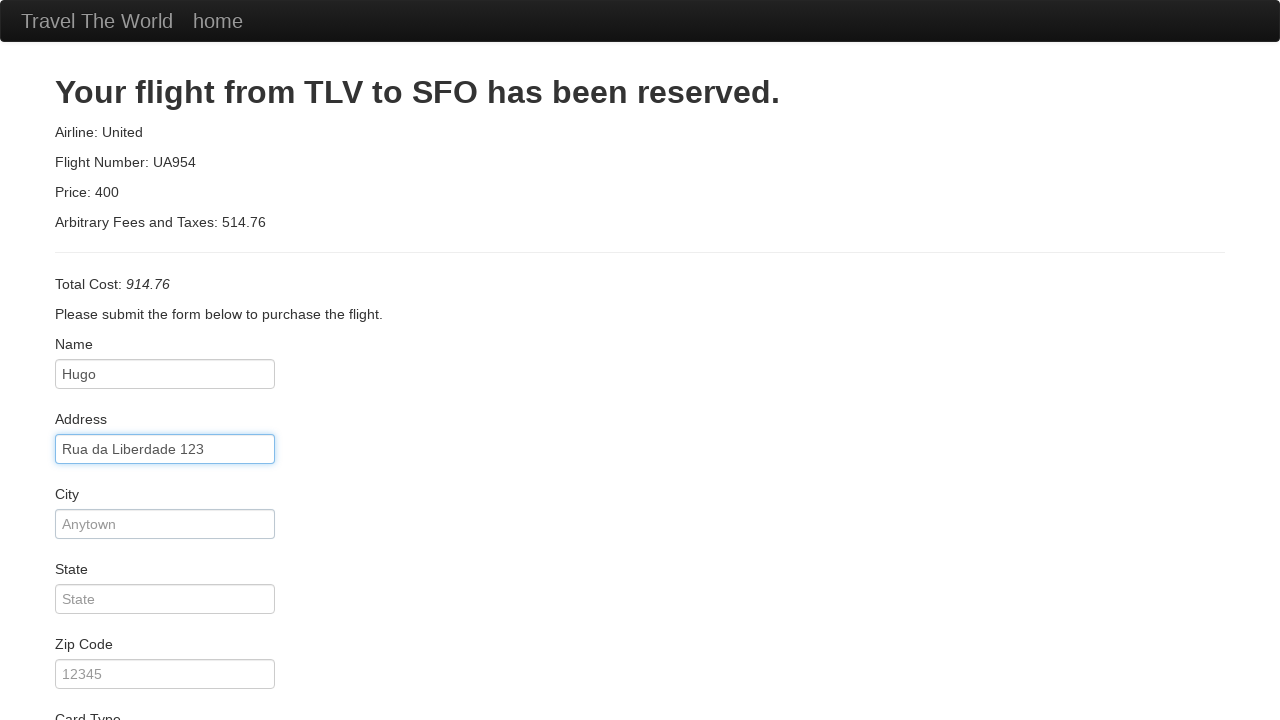

Entered city 'Porto' on #city
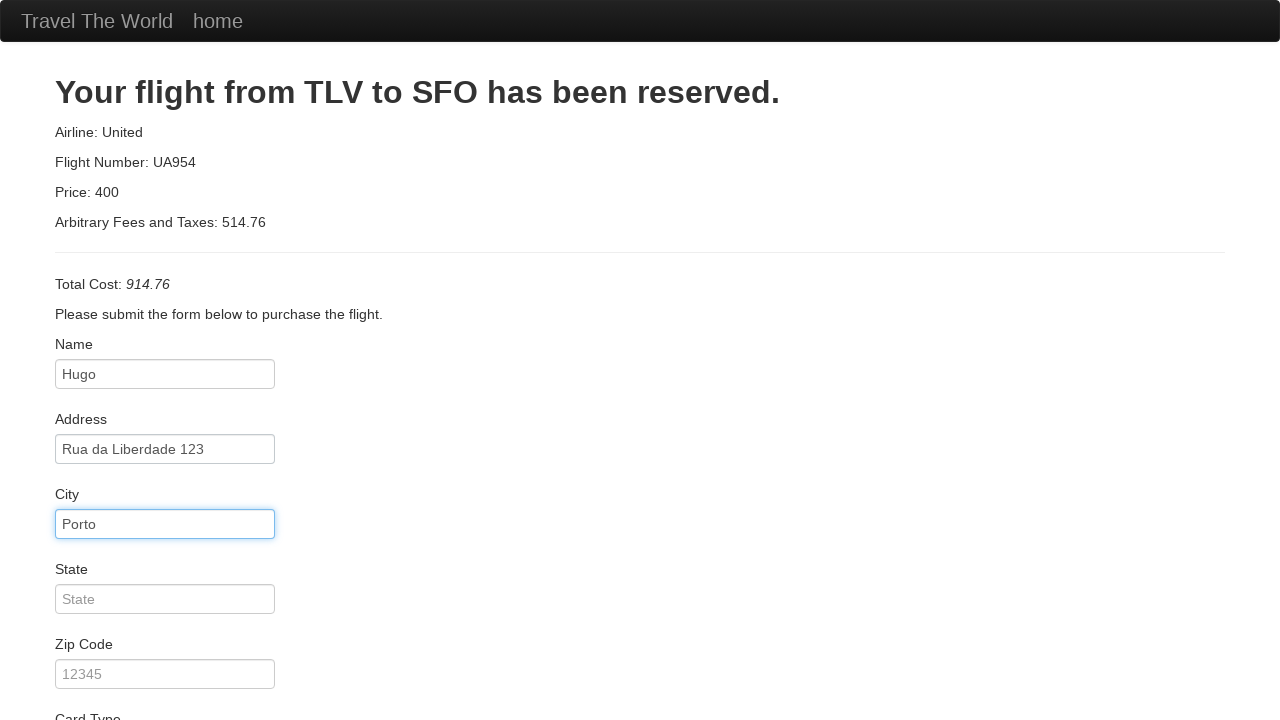

Clicked state field at (165, 599) on #state
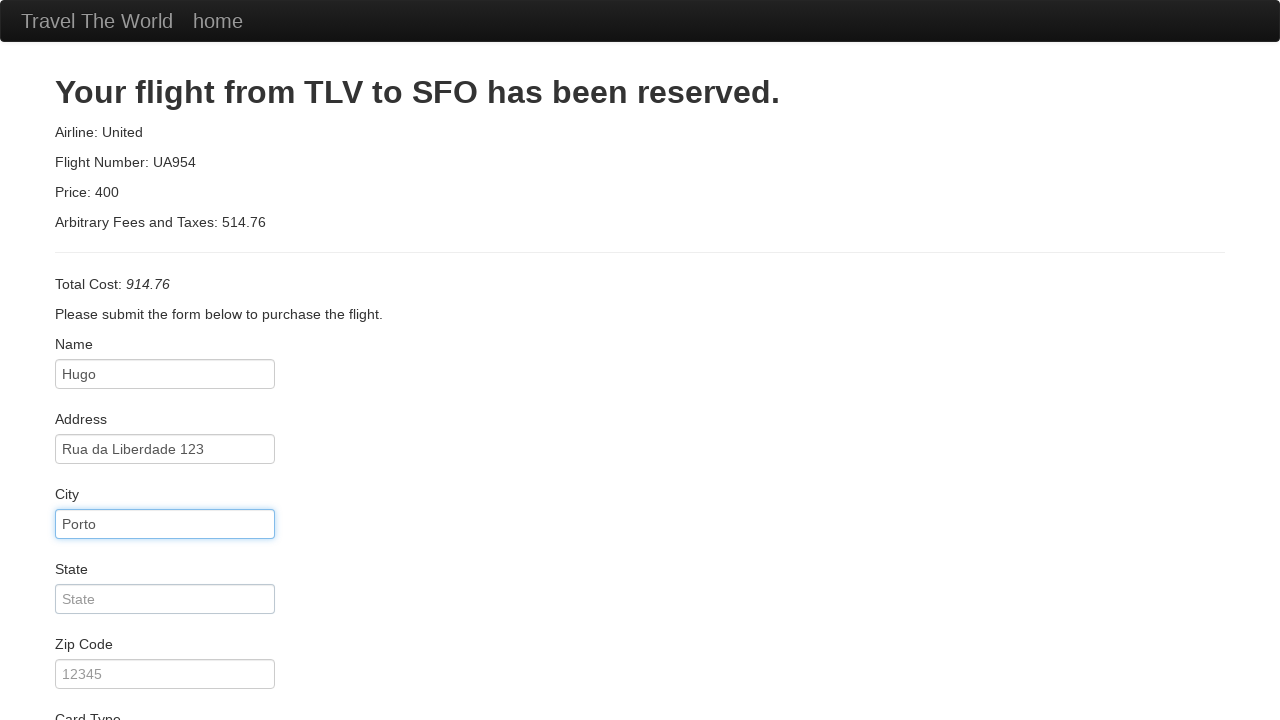

Entered state 'Porto' on #state
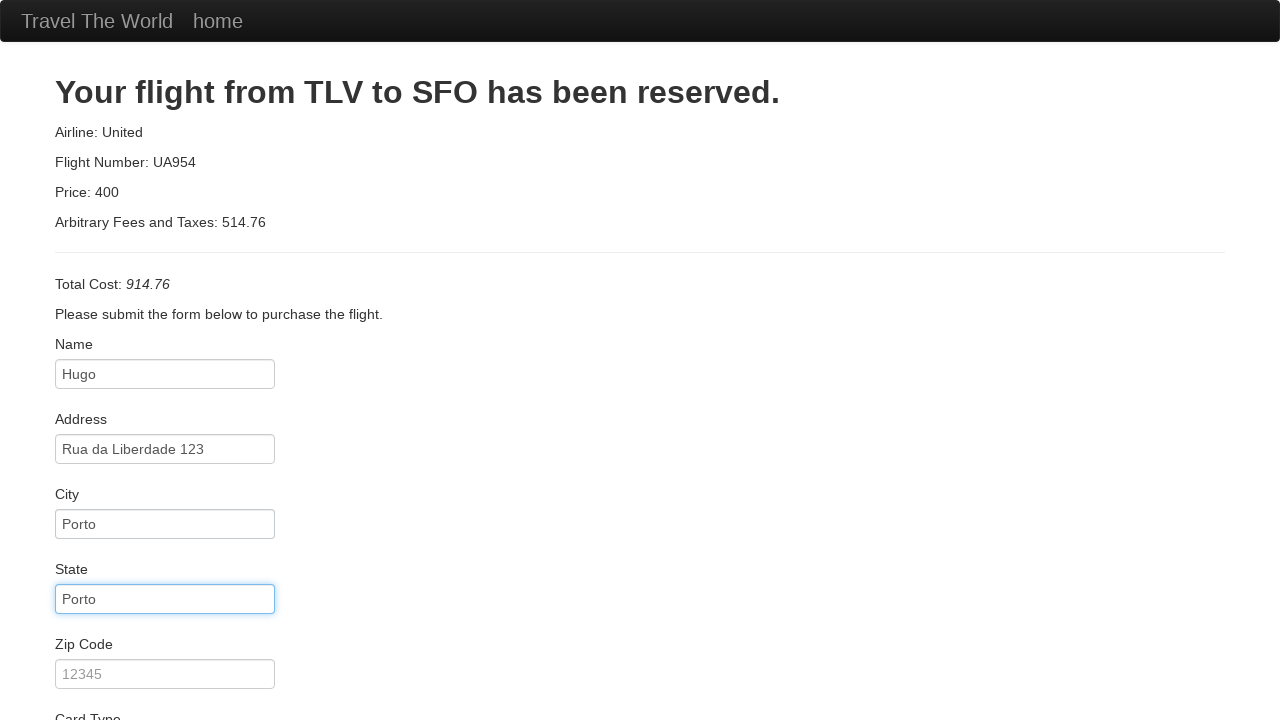

Clicked zip code field at (165, 674) on #zipCode
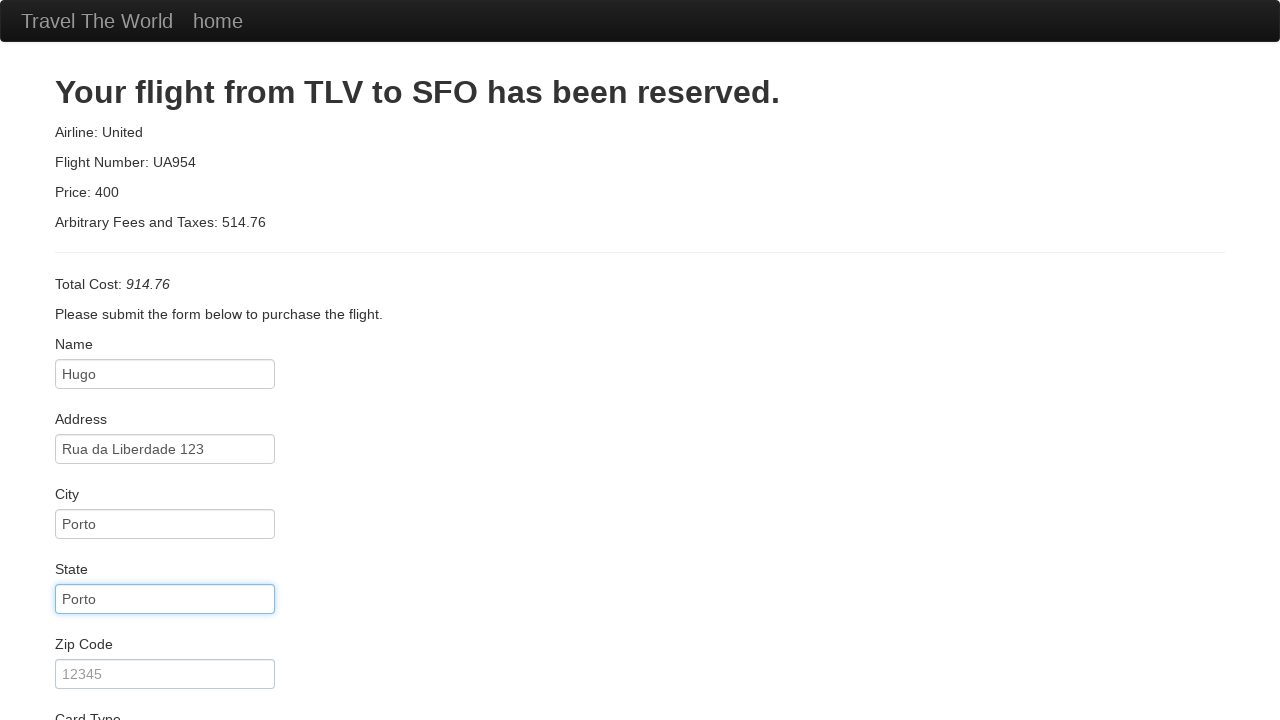

Entered zip code '4000-300' on #zipCode
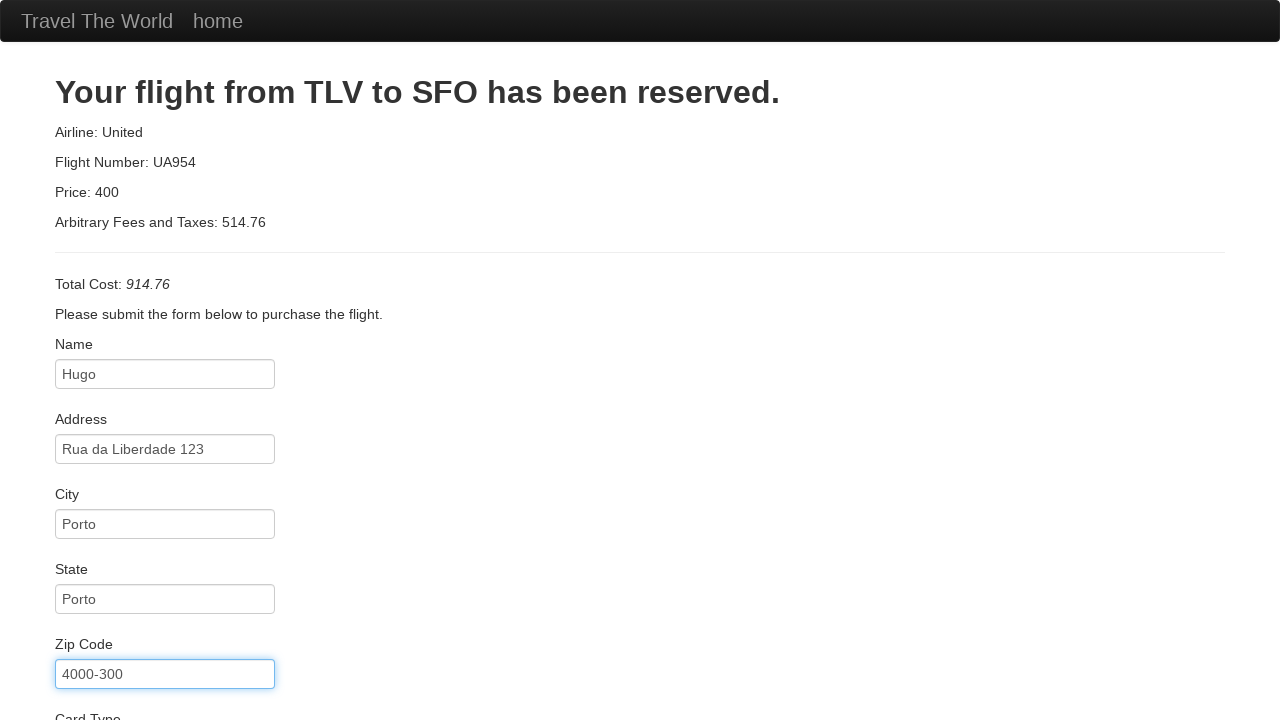

Clicked credit card number field at (165, 380) on #creditCardNumber
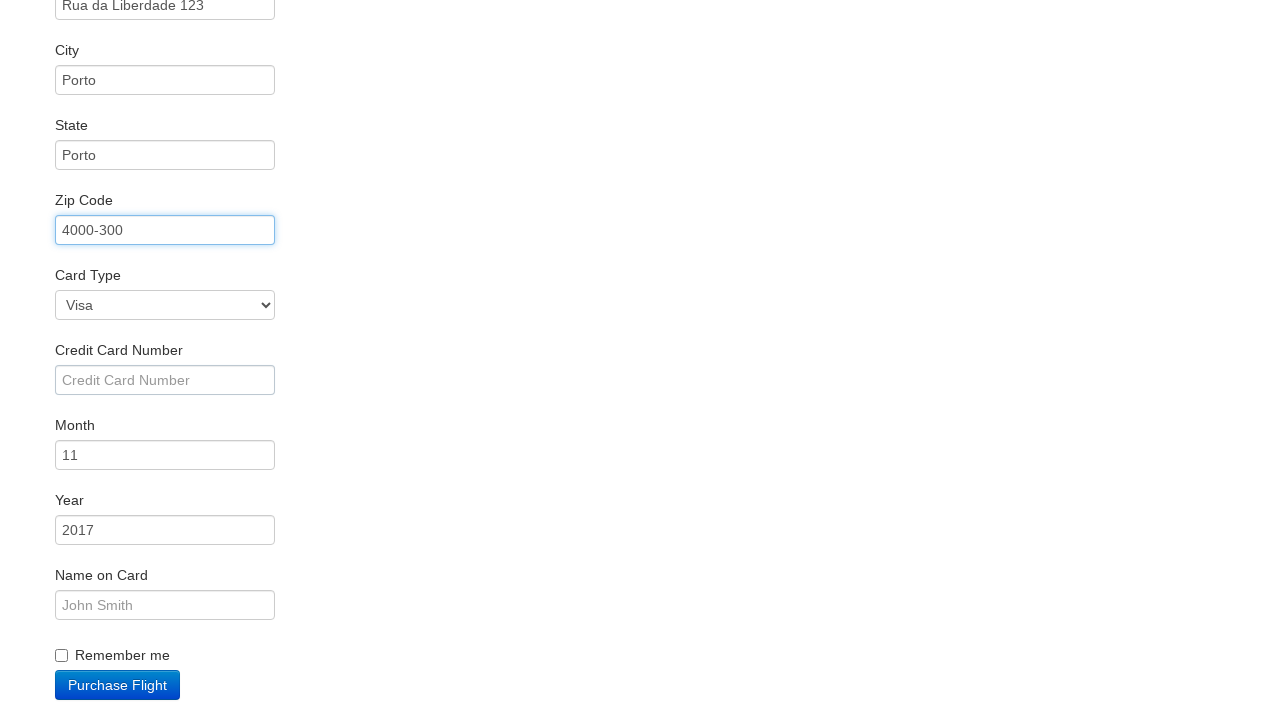

Entered credit card number on #creditCardNumber
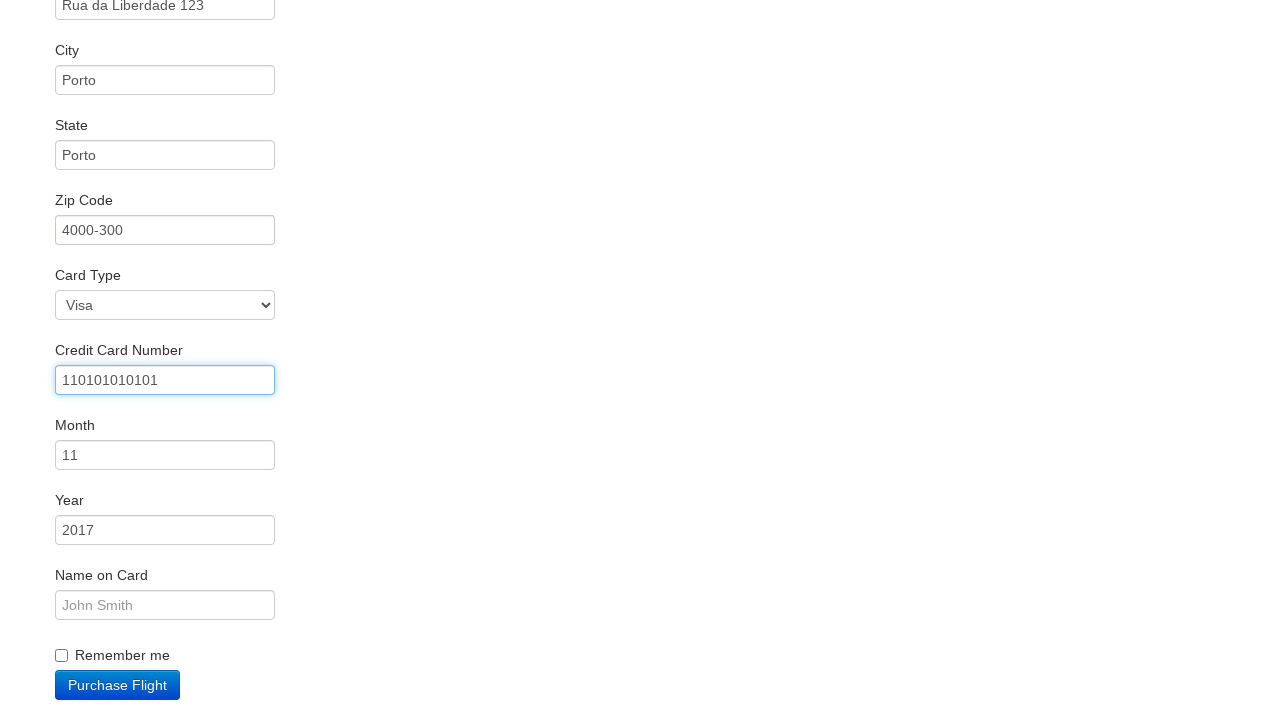

Clicked credit card expiry year field at (165, 530) on #creditCardYear
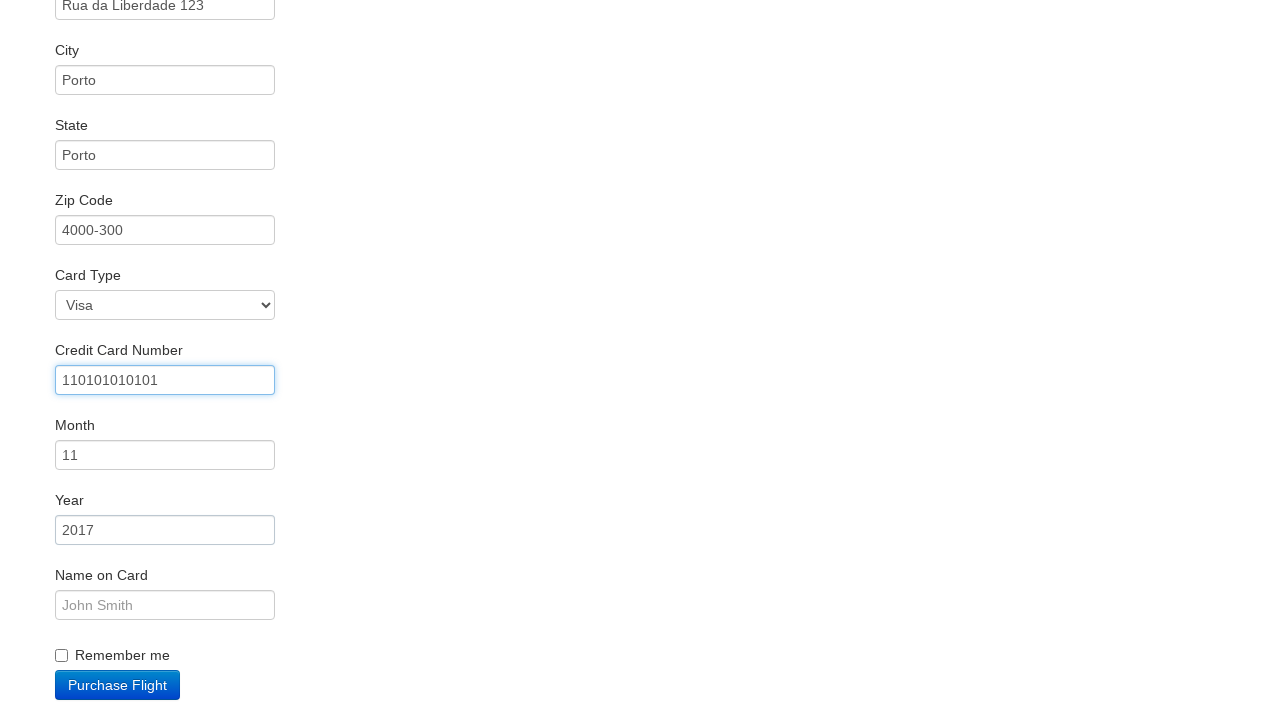

Entered credit card expiry year '2025' on #creditCardYear
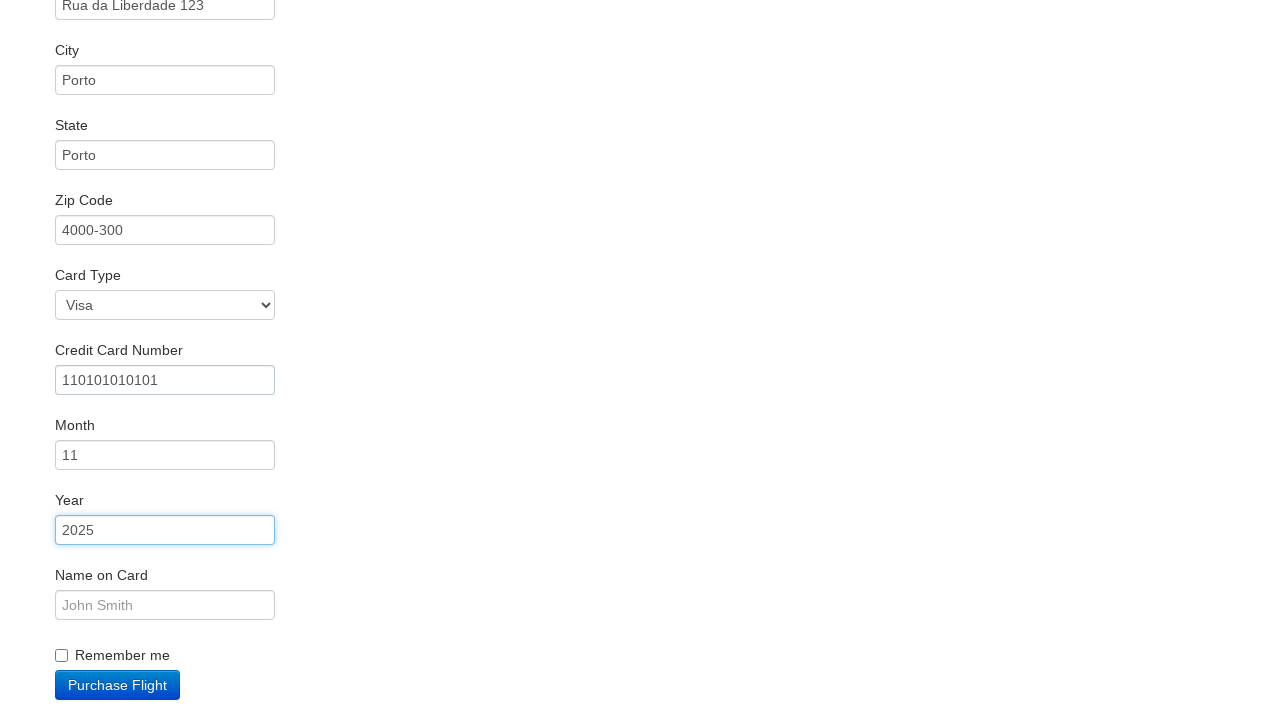

Clicked cardholder name field at (165, 605) on #nameOnCard
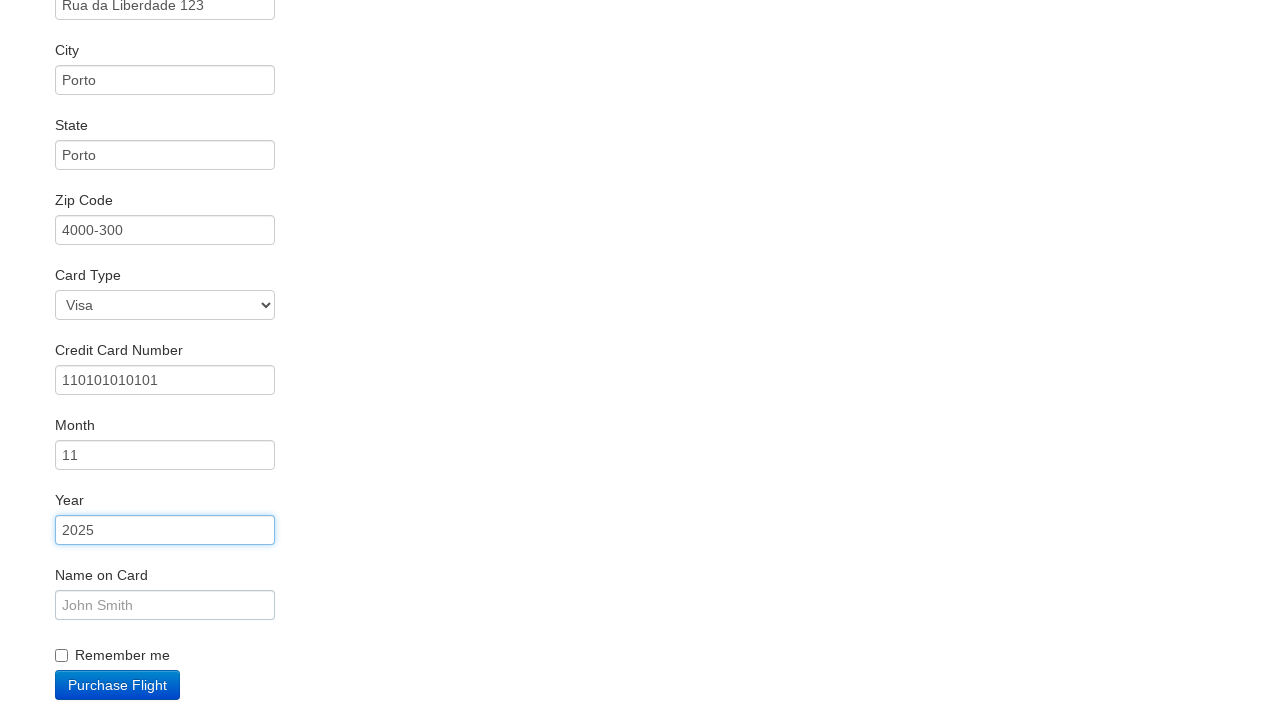

Entered cardholder name 'Hugo Goncalves' on #nameOnCard
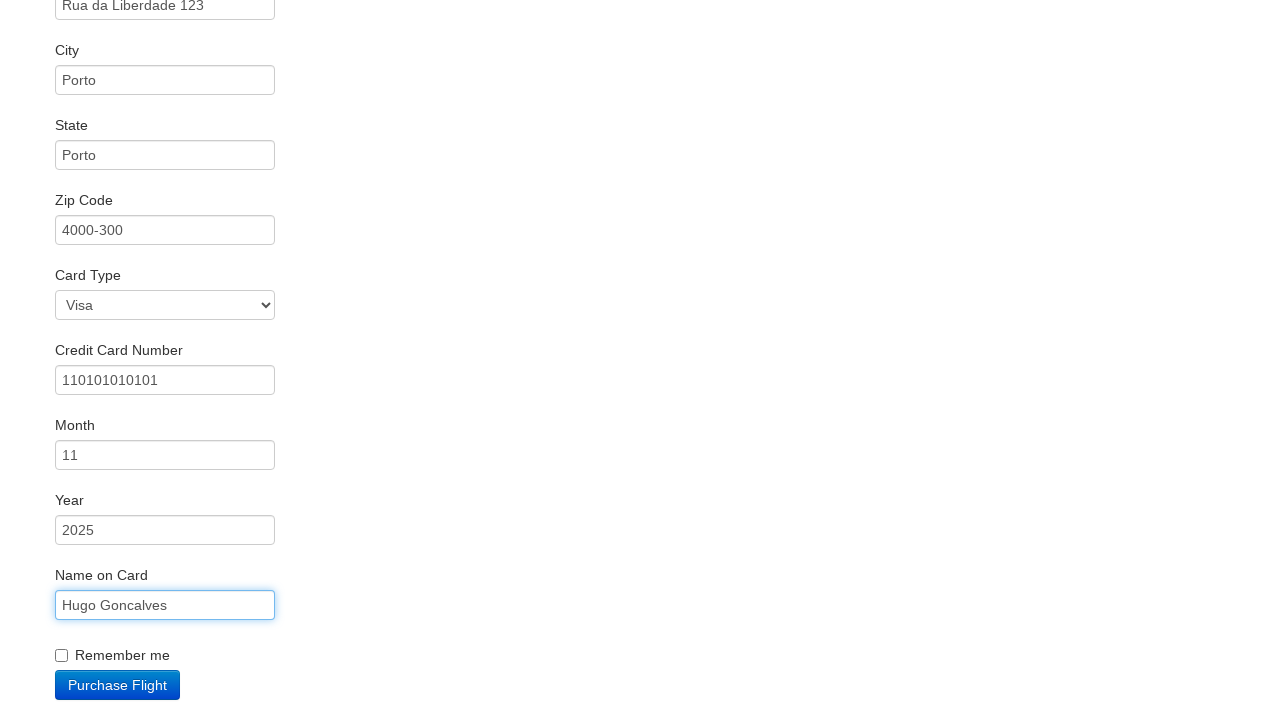

Checked 'Remember me' checkbox at (62, 656) on #rememberMe
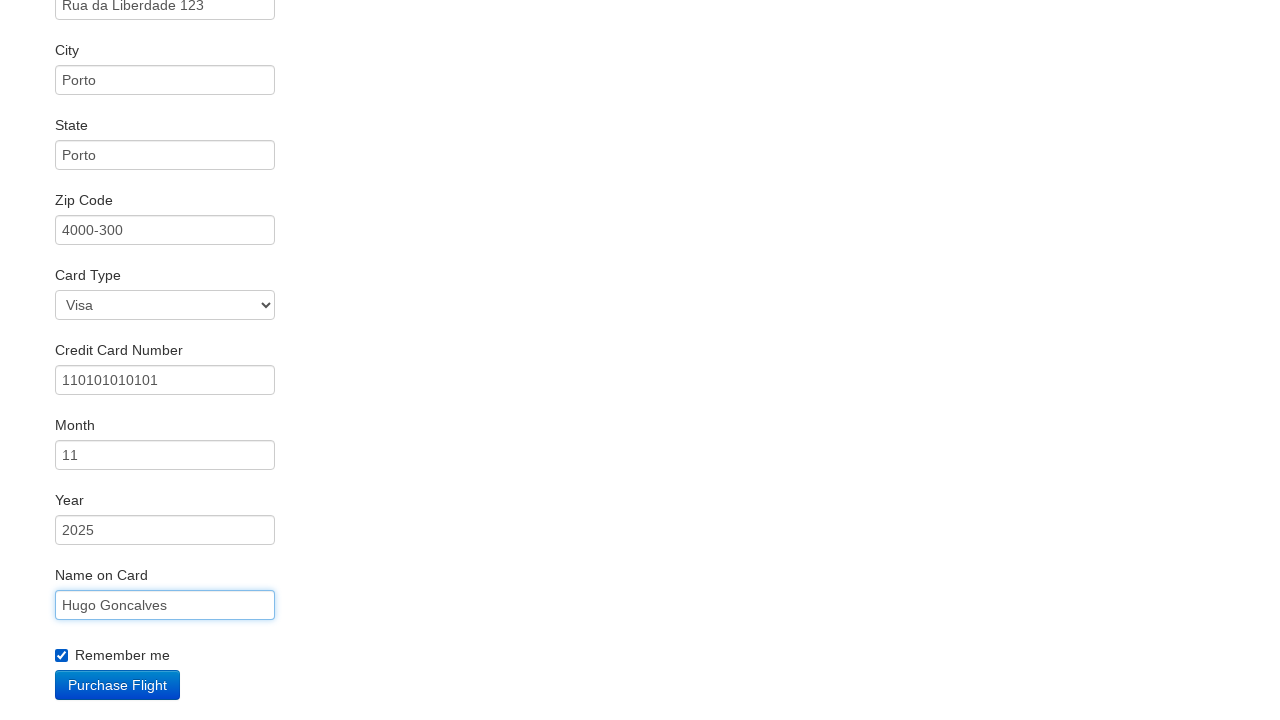

Clicked purchase button to complete booking at (118, 685) on .btn-primary
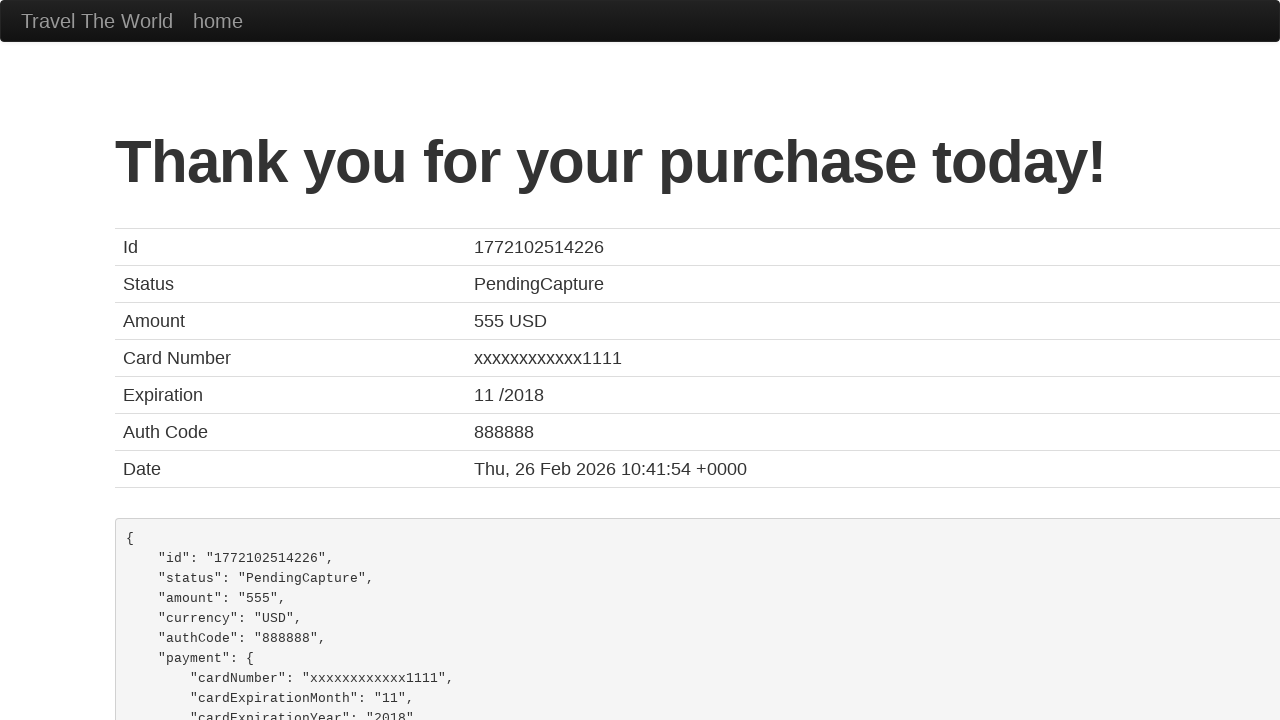

Booking confirmation page loaded successfully
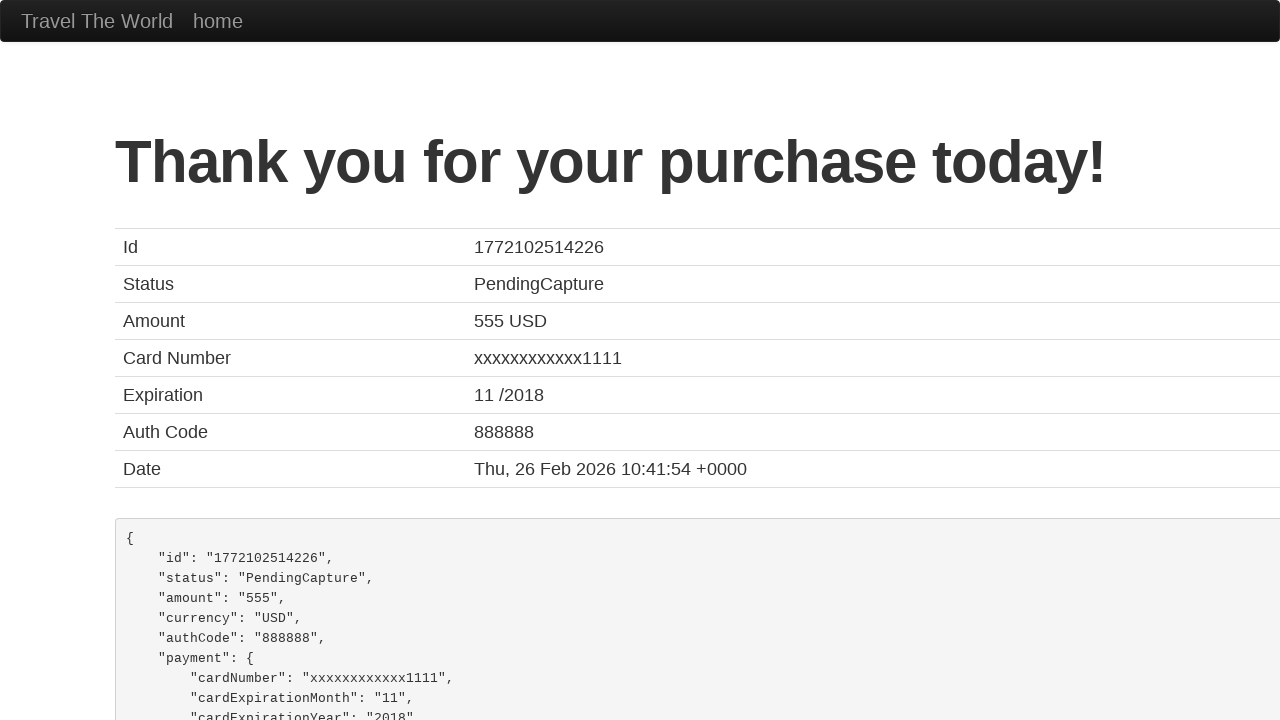

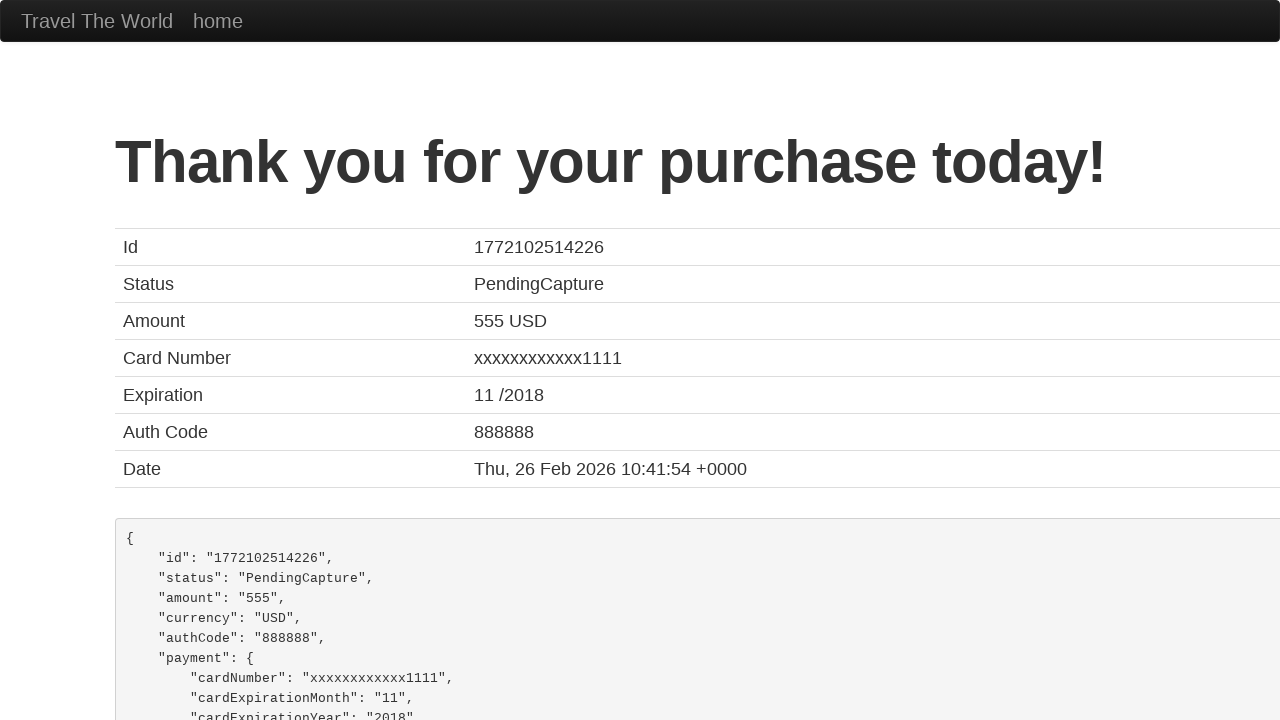